Tests element highlighting functionality by finding an element on a large page and applying a visual highlight style (red dashed border) to it using JavaScript execution.

Starting URL: http://the-internet.herokuapp.com/large

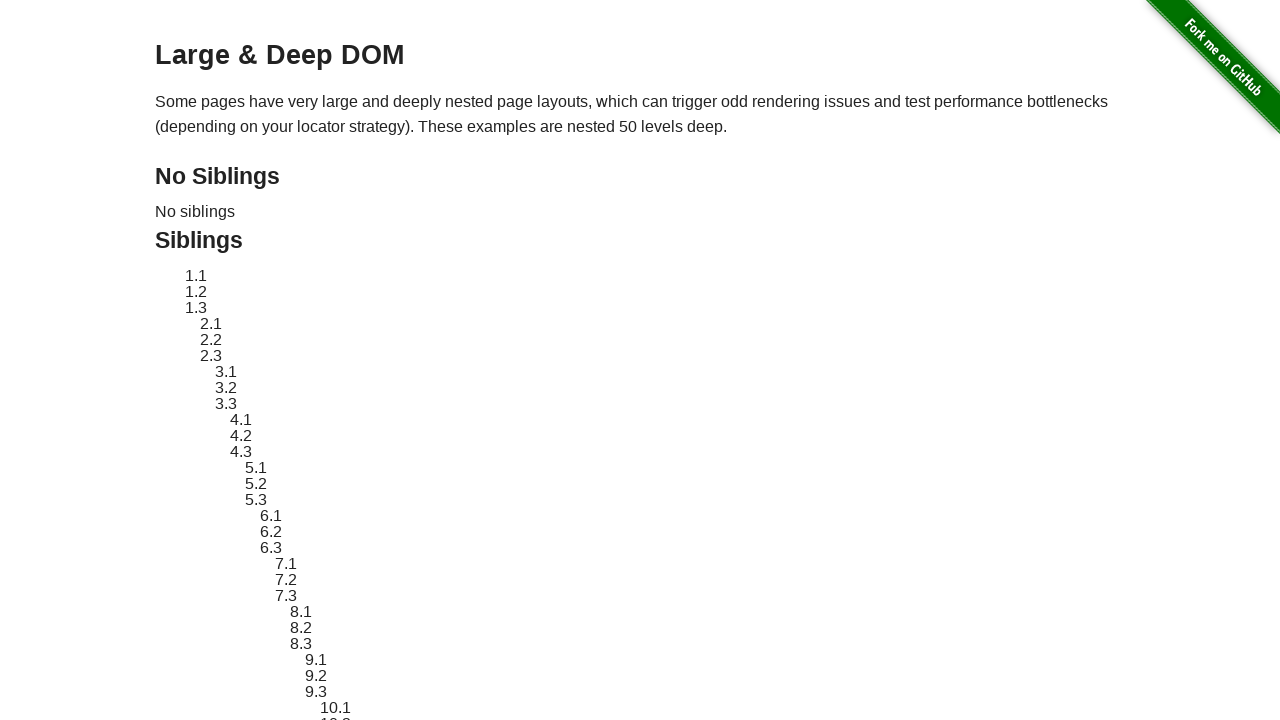

Navigated to the large page at http://the-internet.herokuapp.com/large
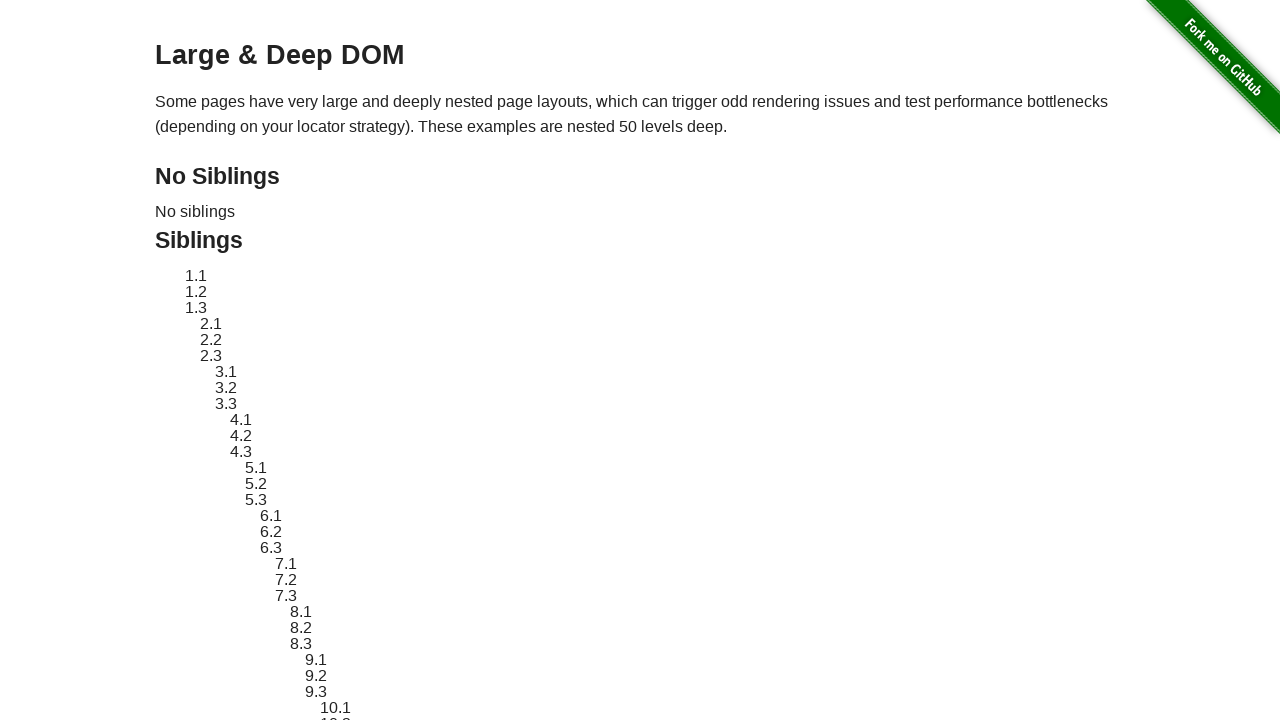

Located element with ID 'sibling-2.3'
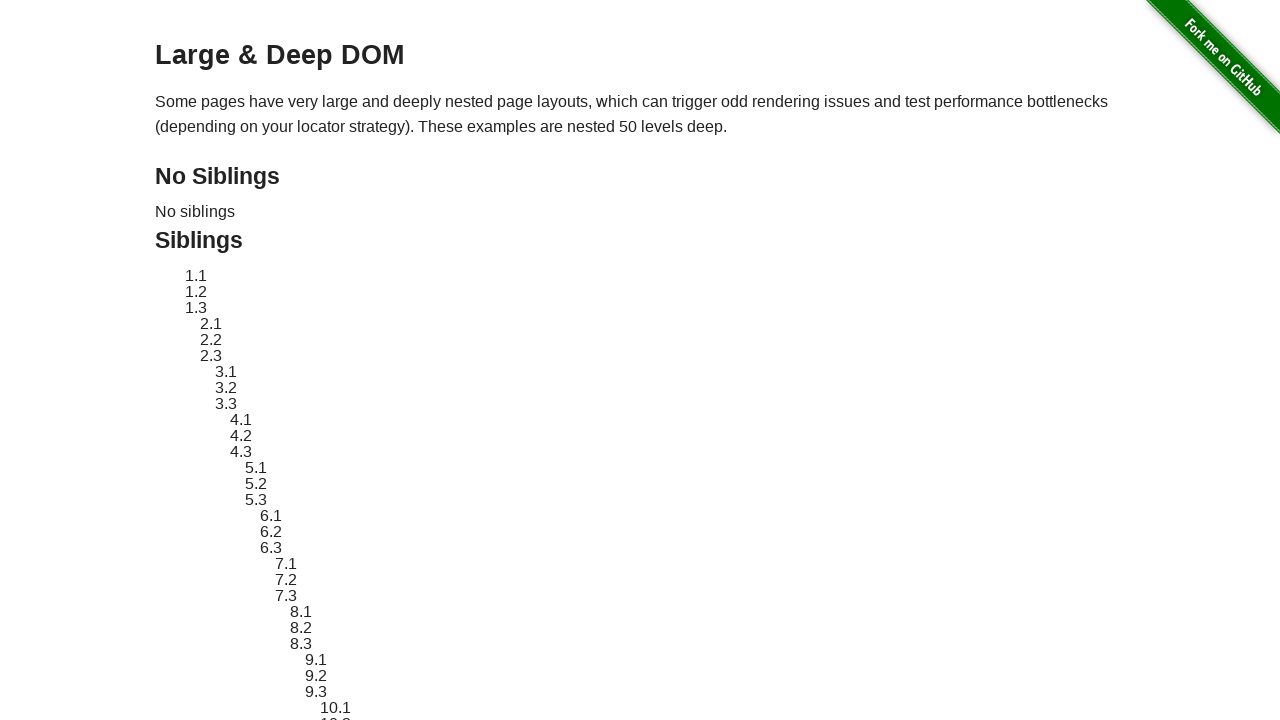

Element became visible
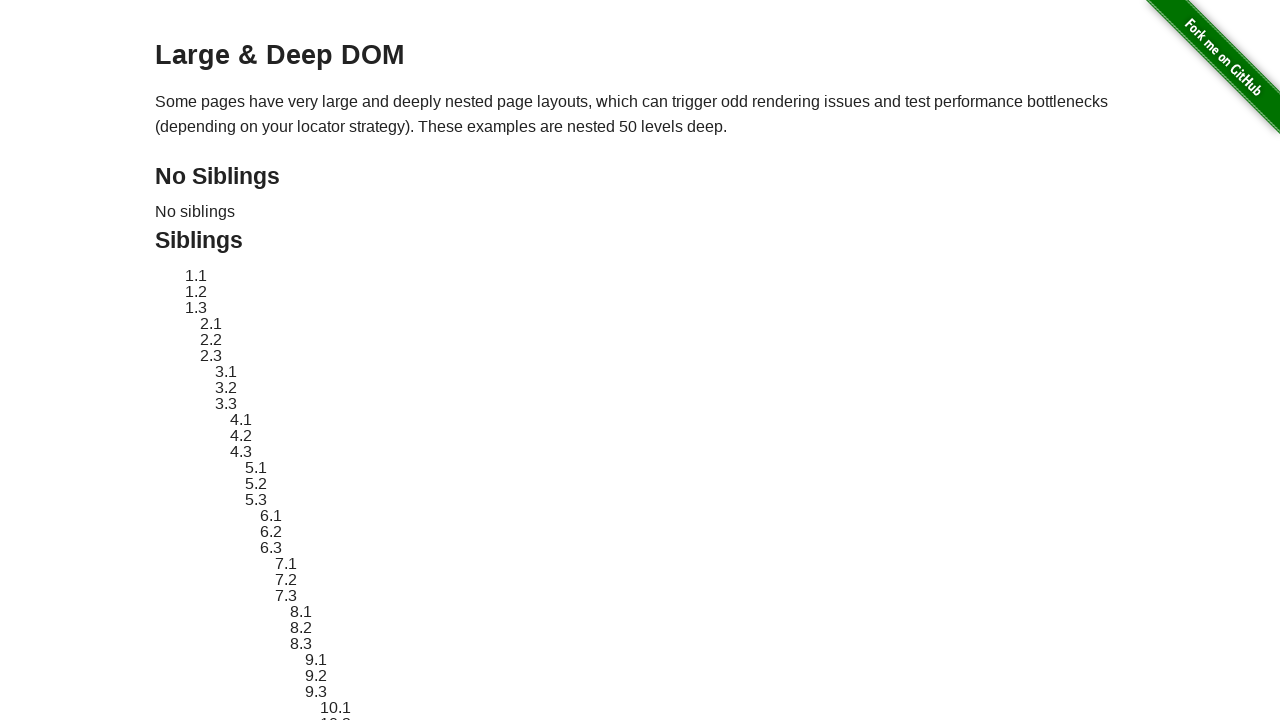

Applied red dashed border highlight style to element
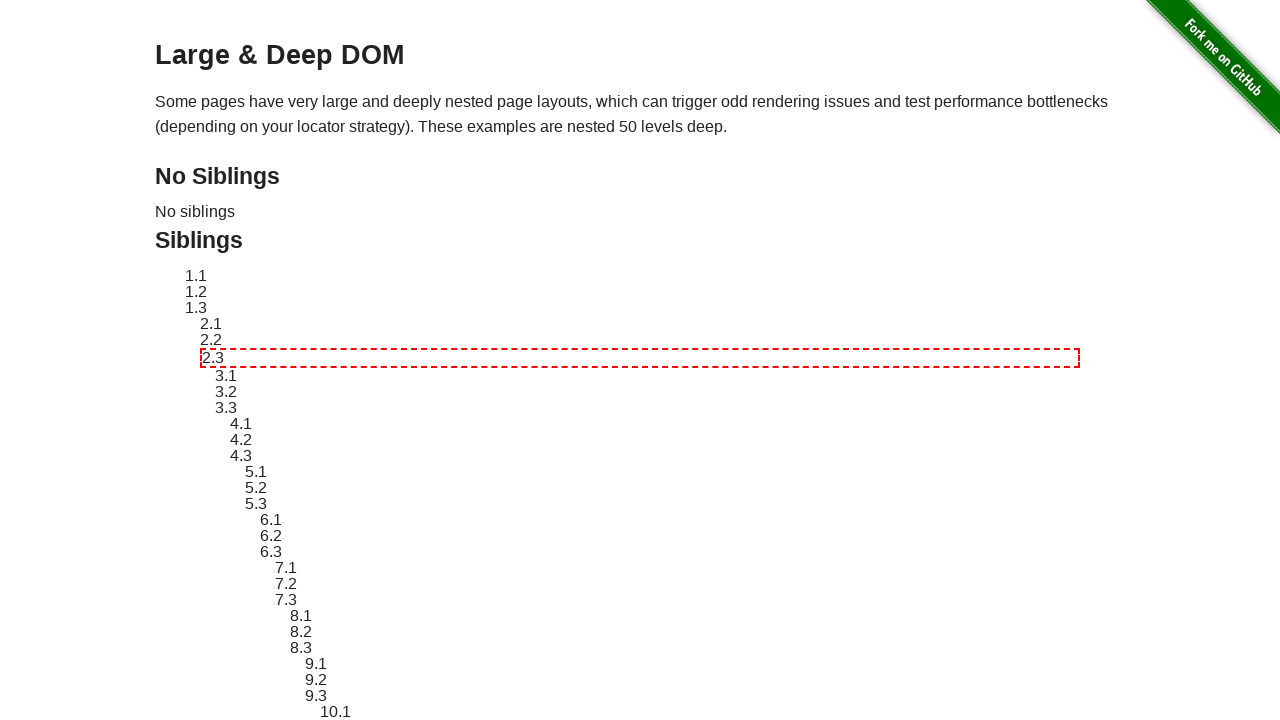

Waited 3 seconds to observe the highlight effect
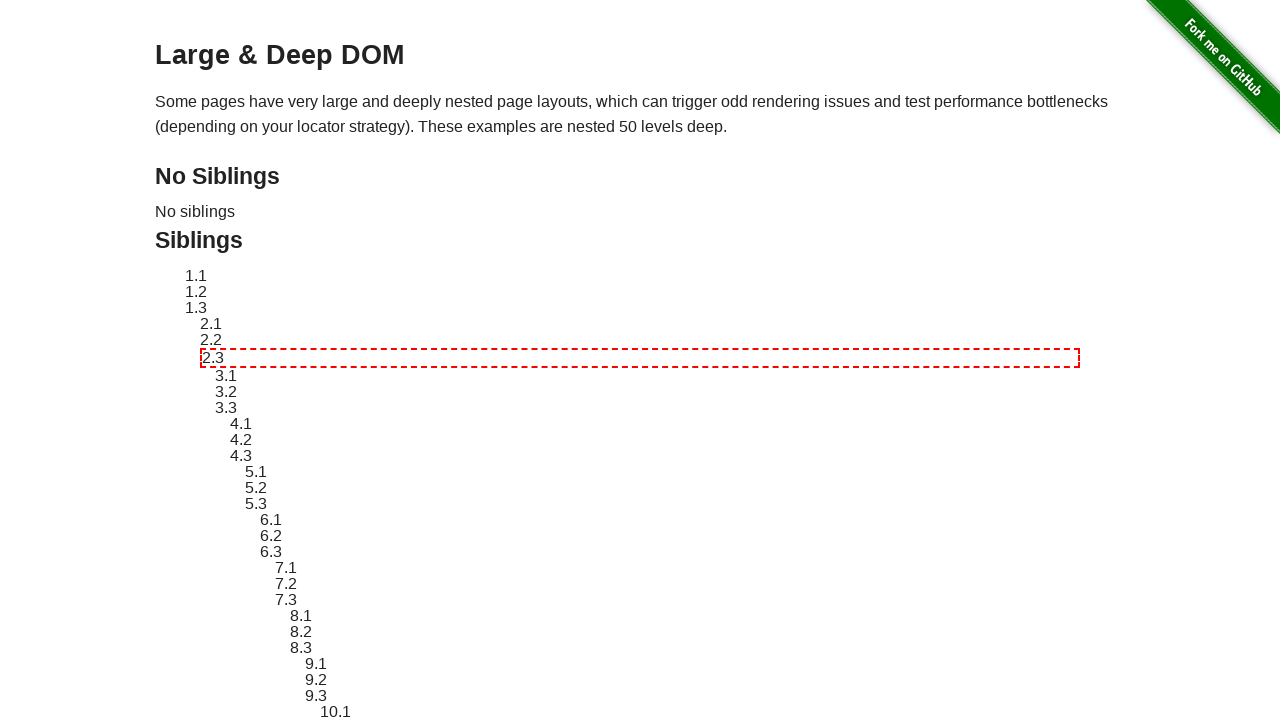

Reverted element styling back to original
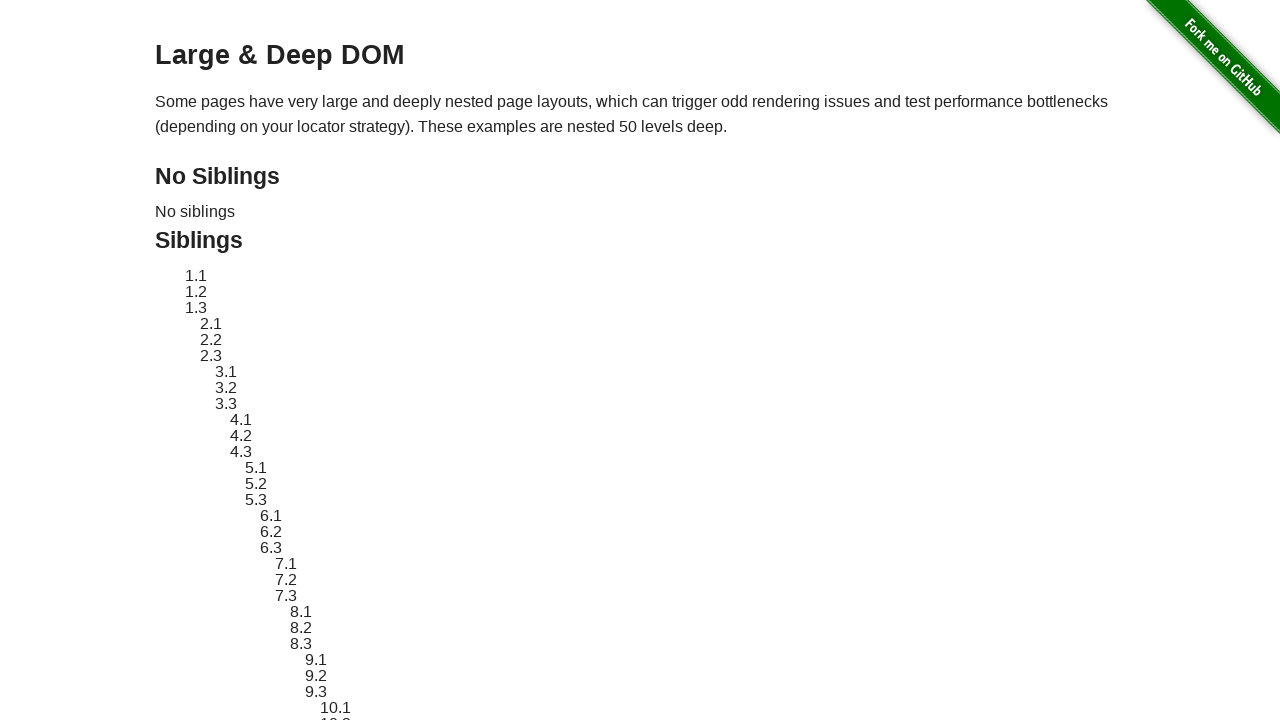

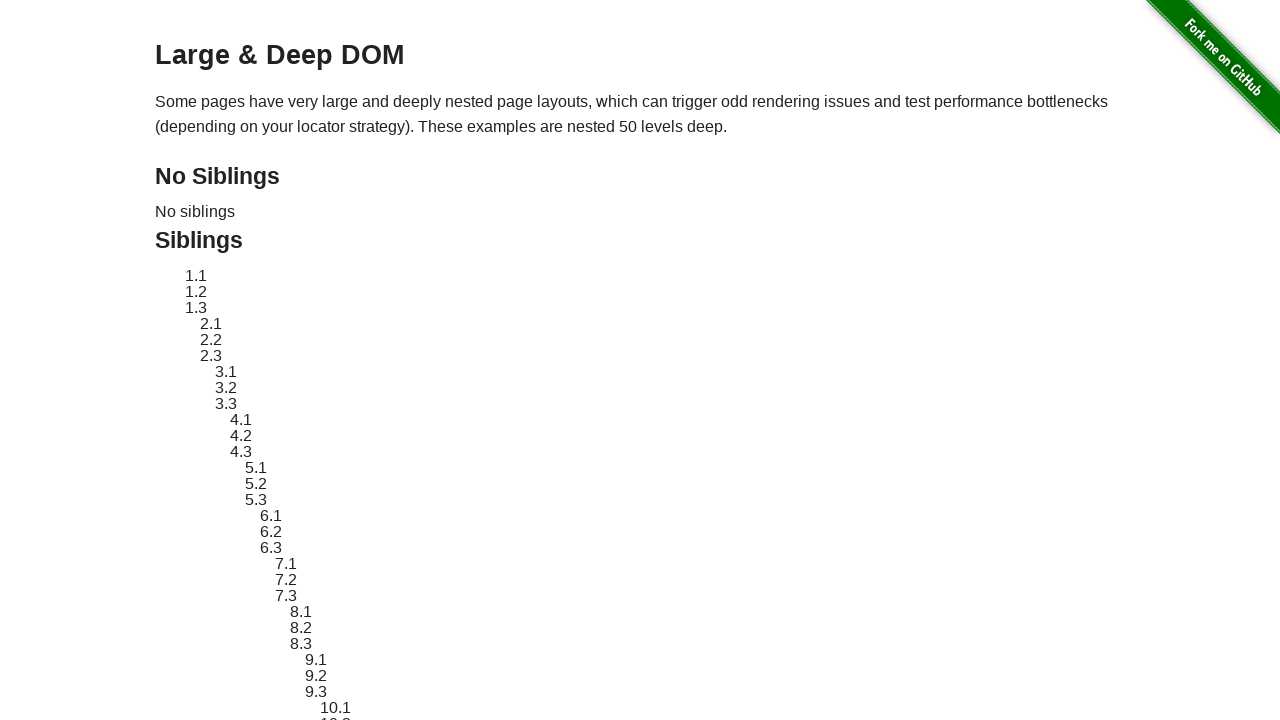